Tests text box input functionality by filling in the full name field on a form

Starting URL: https://demoqa.com/text-box

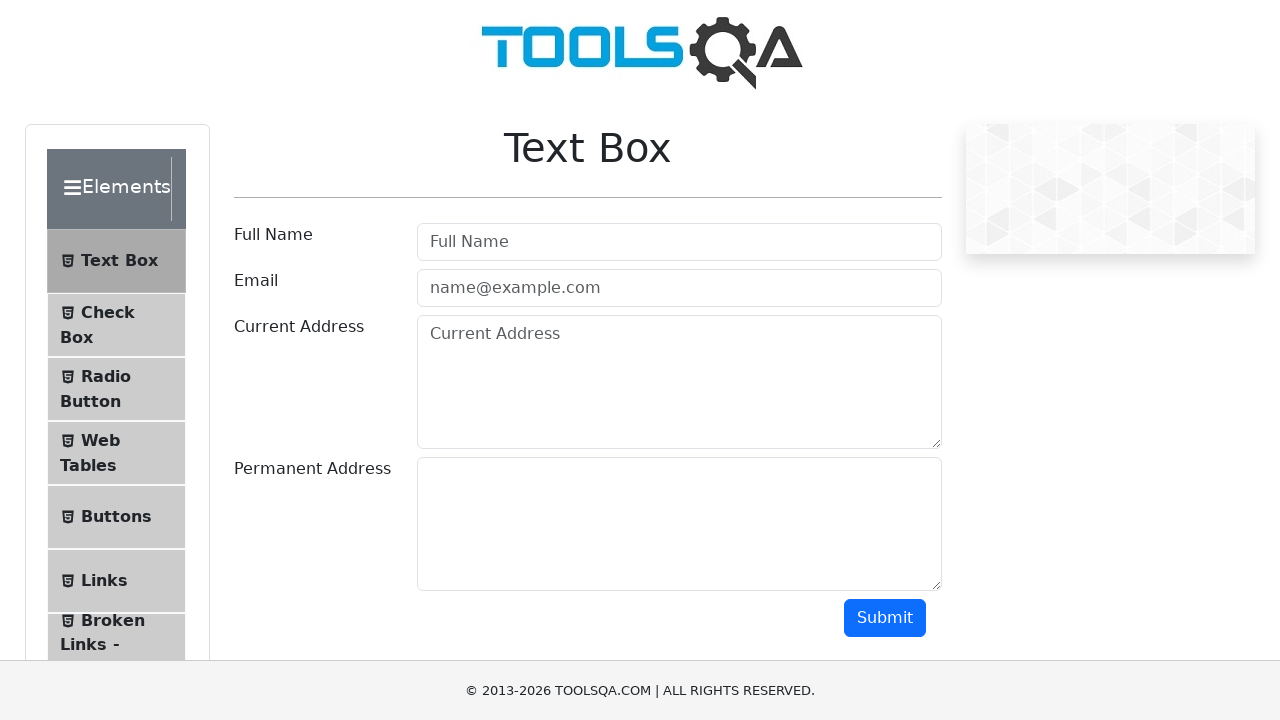

Filled full name field with 'John Smith' on input#userName
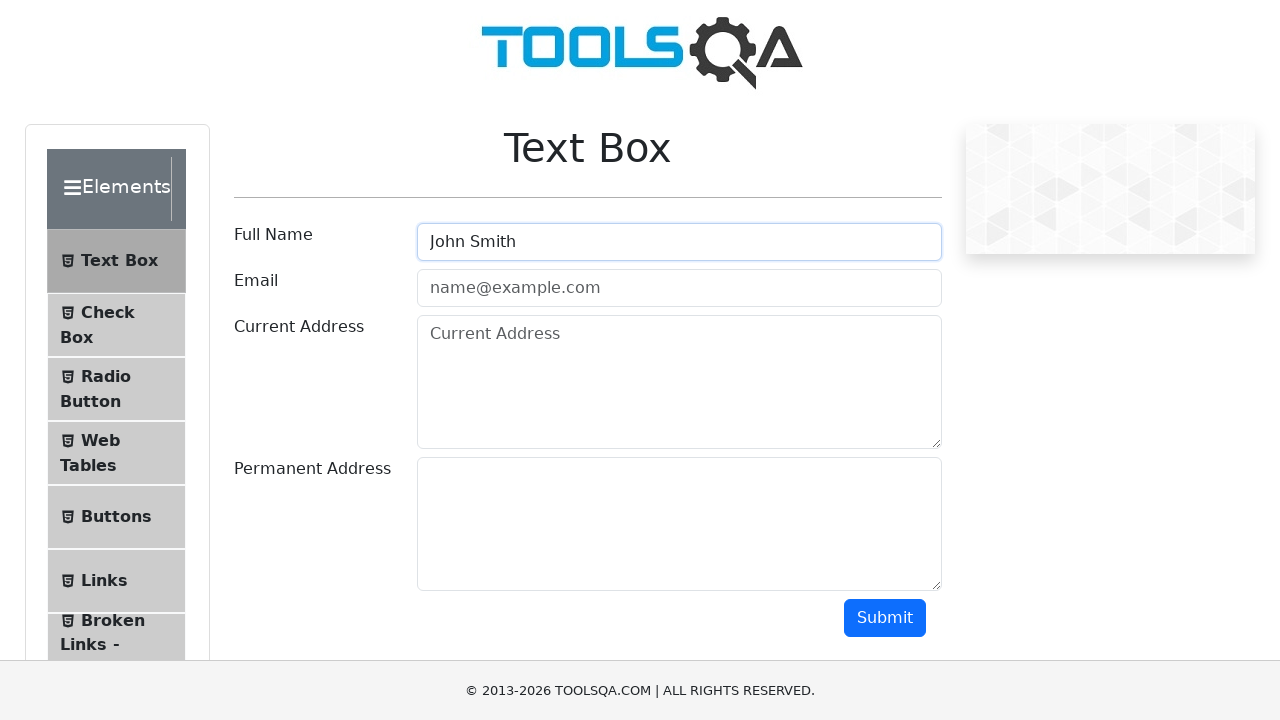

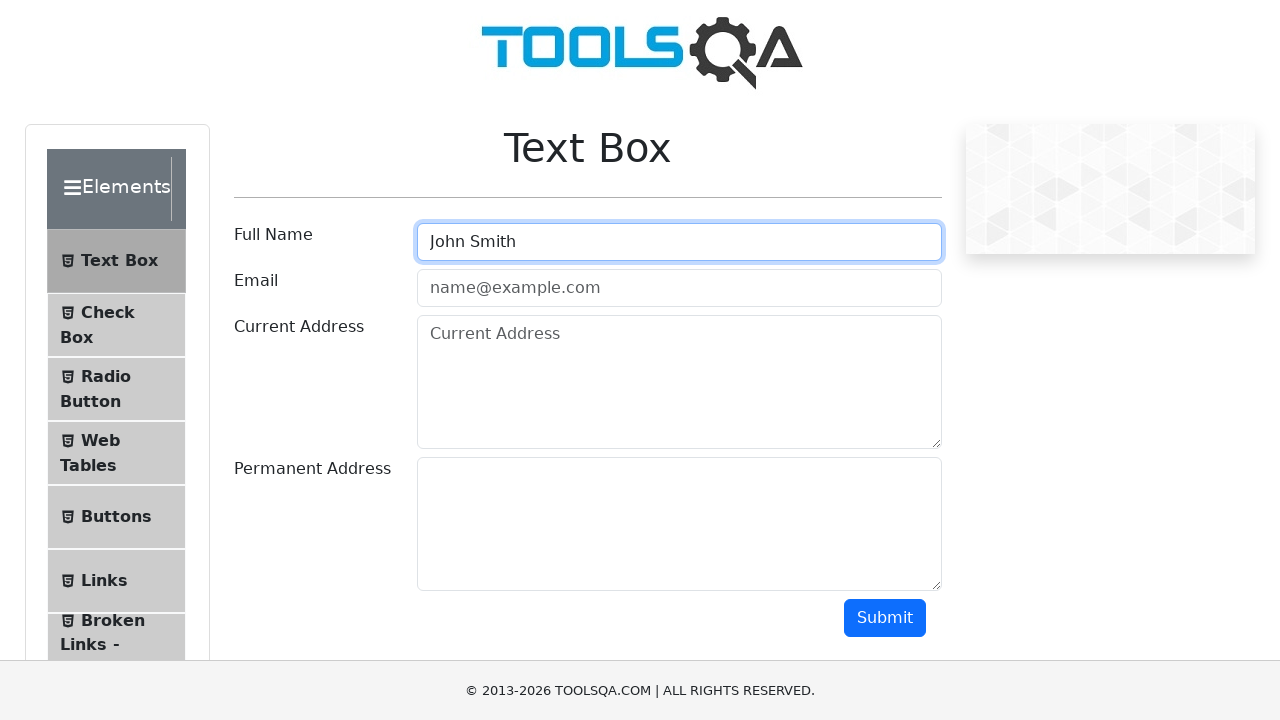